Tests custom dropdown functionality by selecting options from non-select tag dropdowns for dream fruits and favorite hobbies

Starting URL: https://syntaxprojects.com/no-select-tag-dropdown-demo-homework.php

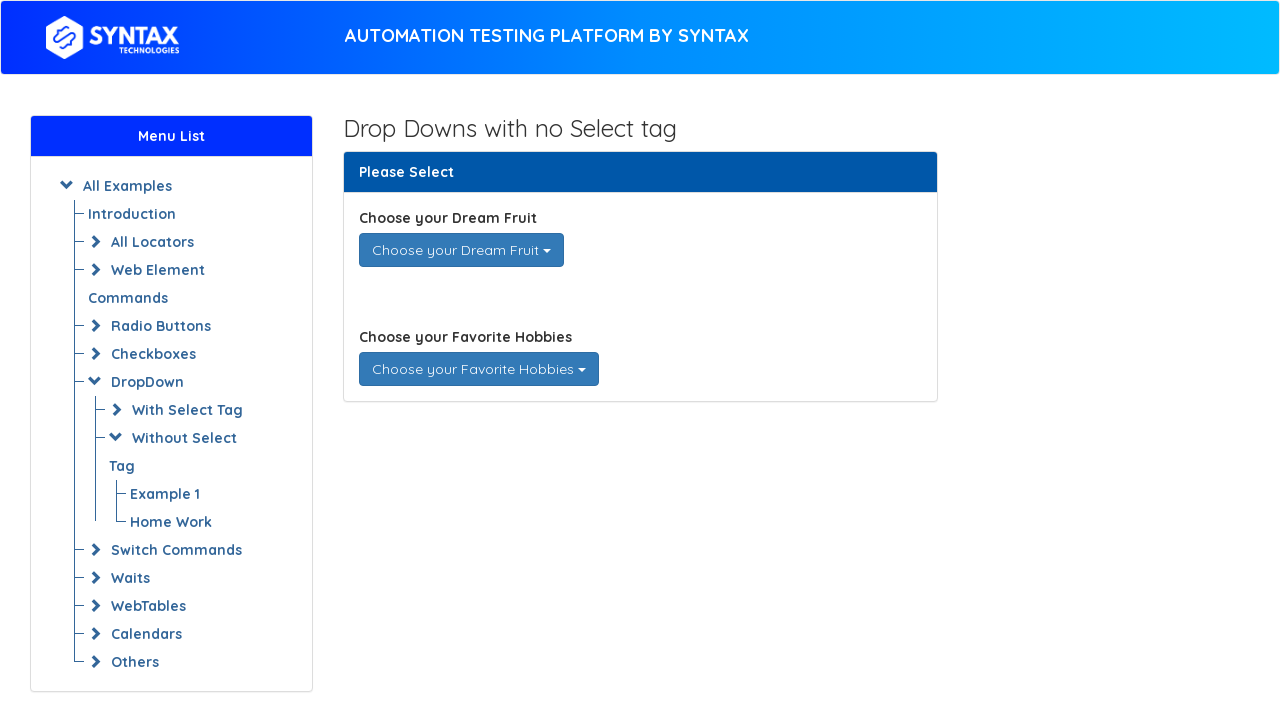

Clicked on dream fruits dropdown to open it at (461, 250) on div#dream_fruits
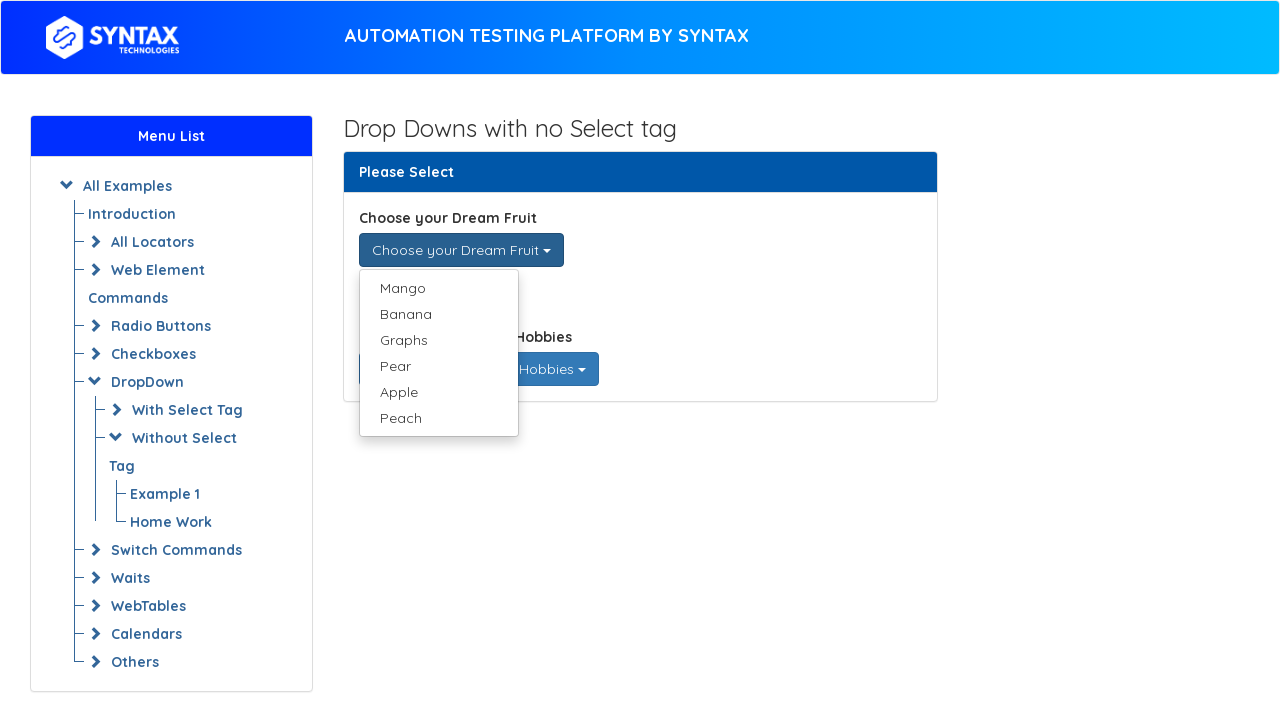

Selected 'Mango' from dream fruits dropdown options at (438, 288) on xpath=//ul[@class='dropdown-menu single-dropdown-menu']/li/a[text()='Mango']
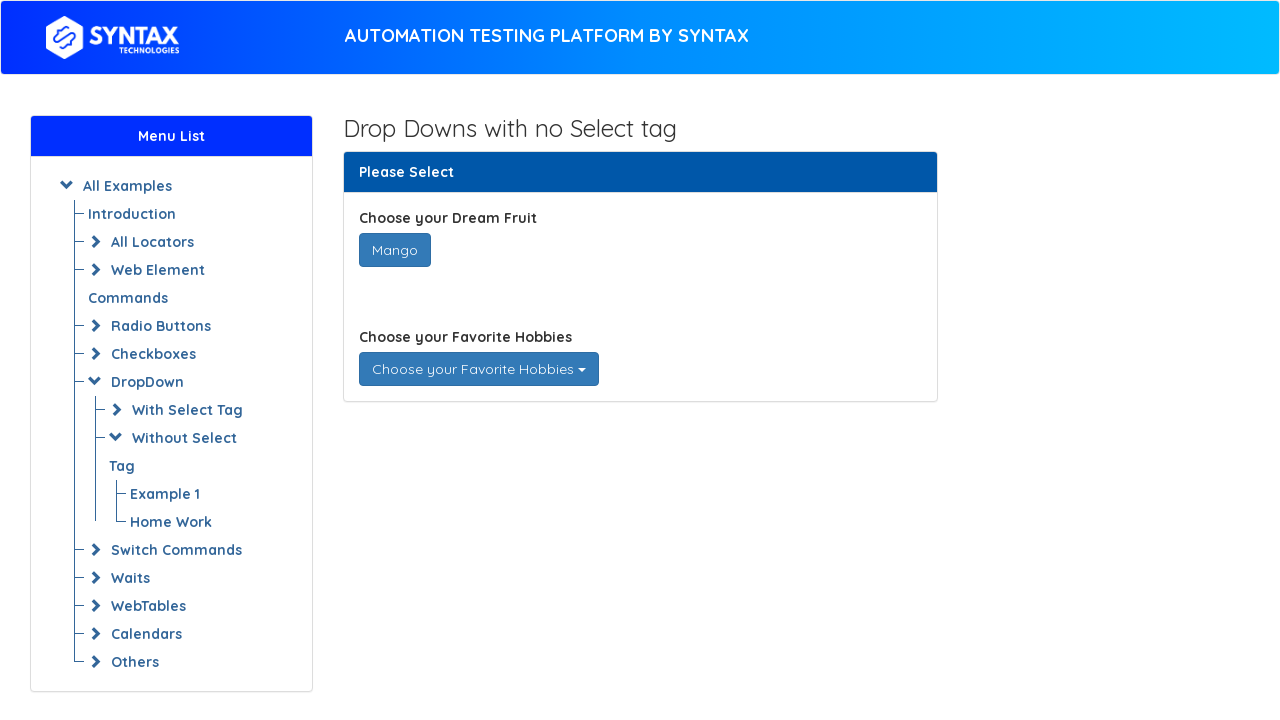

Clicked on favorite hobbies dropdown to open it at (478, 369) on div#favorite_hobbies
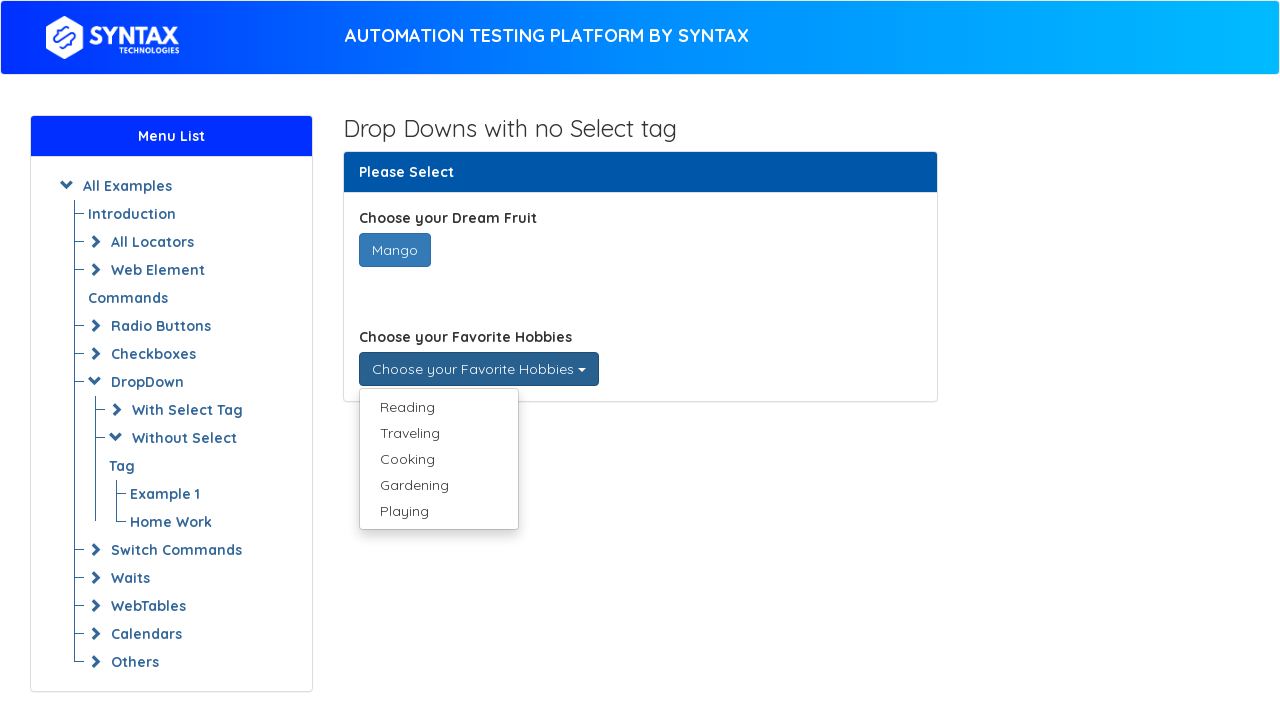

Selected 'Reading' from favorite hobbies dropdown options at (438, 407) on xpath=//ul[@class='dropdown-menu multi-dropdown-menu']/li/a[text()='Reading']
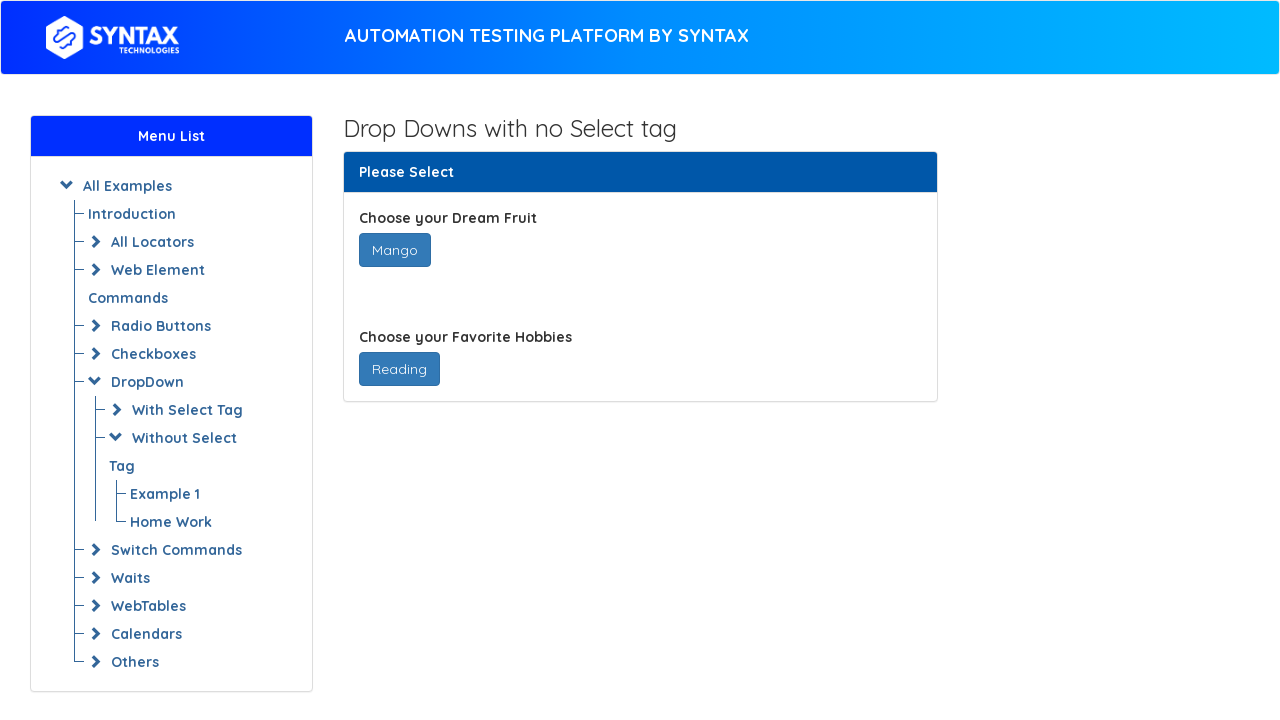

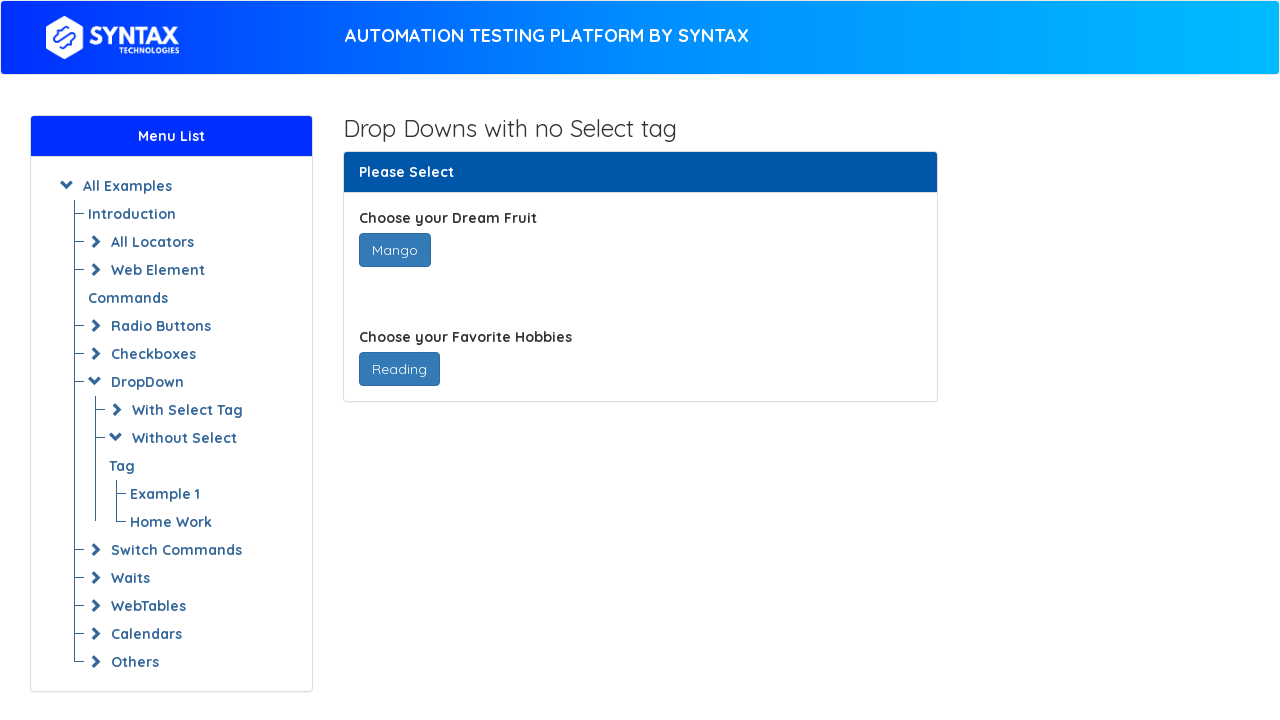